Tests calendar date picker functionality by navigating to December and selecting the 21st day

Starting URL: https://www.hyrtutorials.com/p/calendar-practice.html

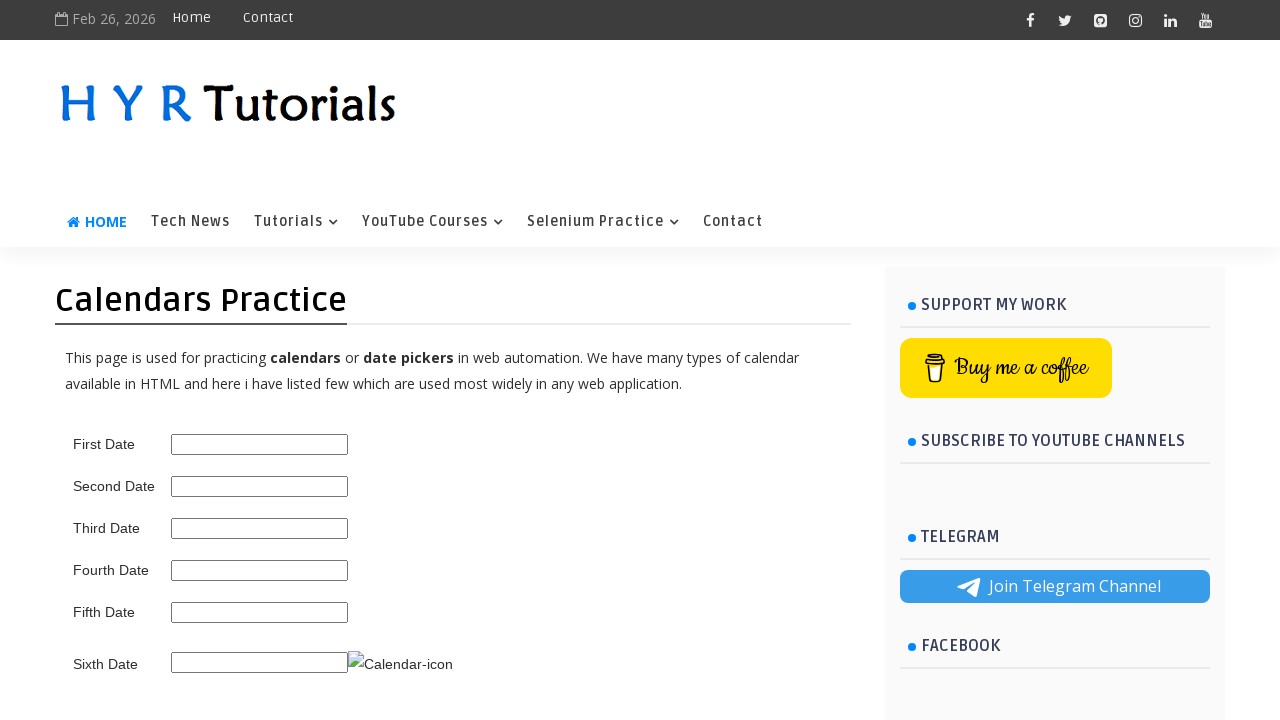

Clicked on the second date picker to open calendar at (260, 486) on #second_date_picker
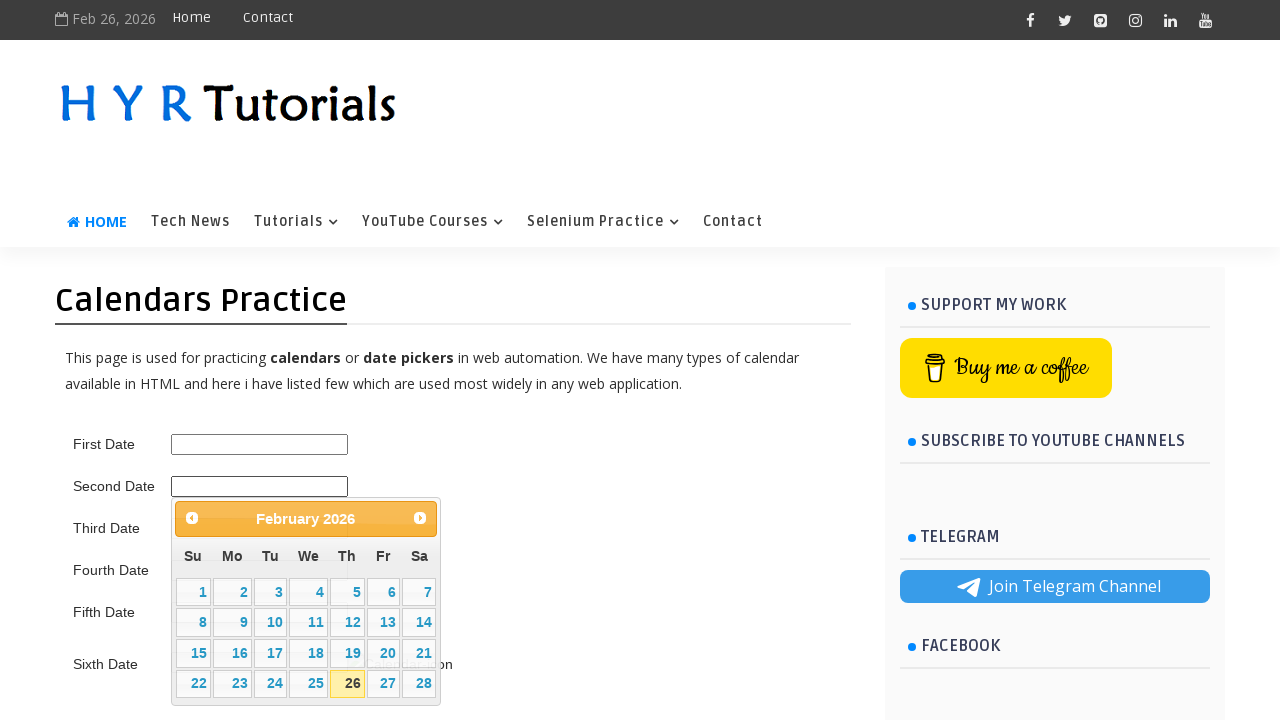

Clicked Next button to navigate calendar forward at (420, 518) on a[title='Next']
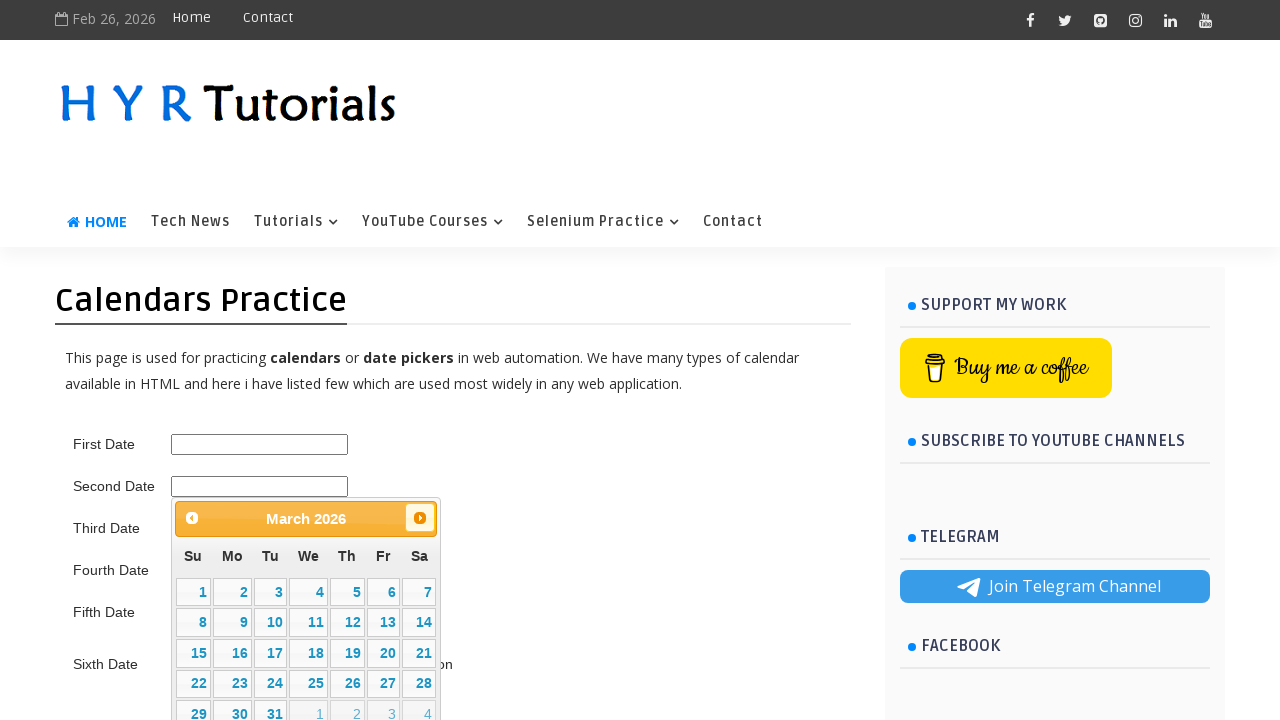

Waited 500ms for calendar to update
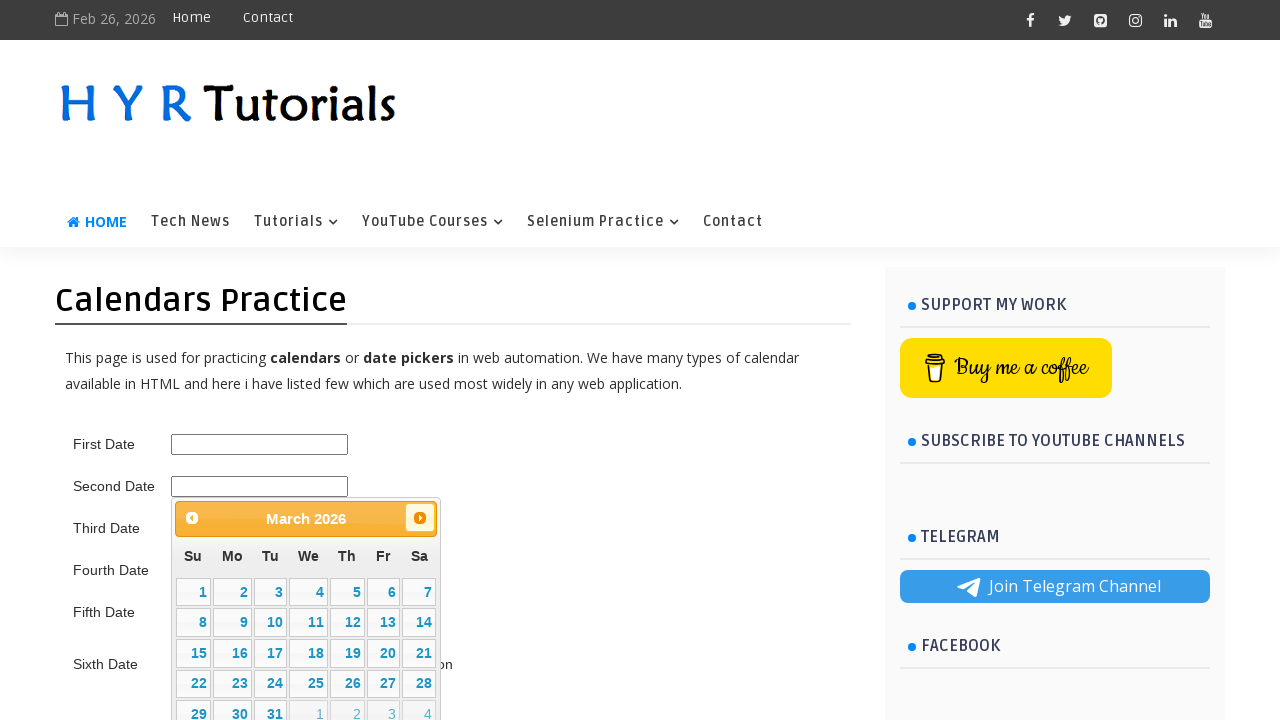

Clicked Next button to navigate calendar forward at (420, 518) on a[title='Next']
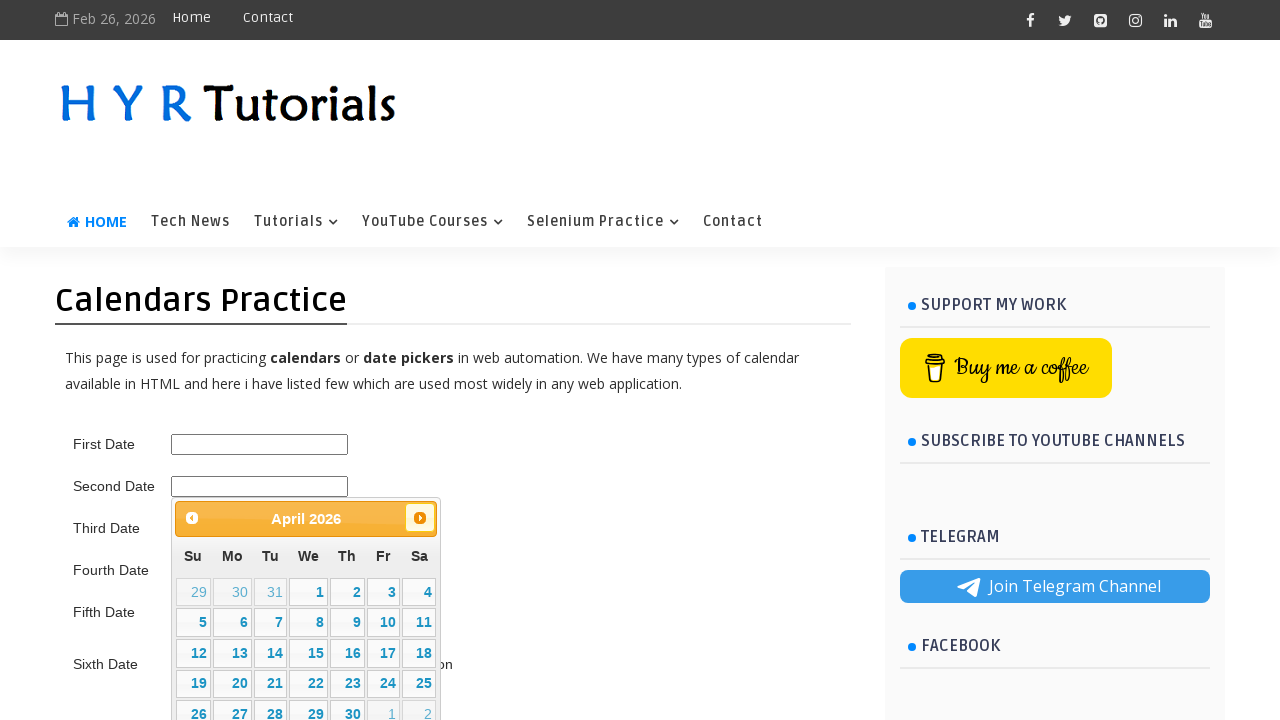

Waited 500ms for calendar to update
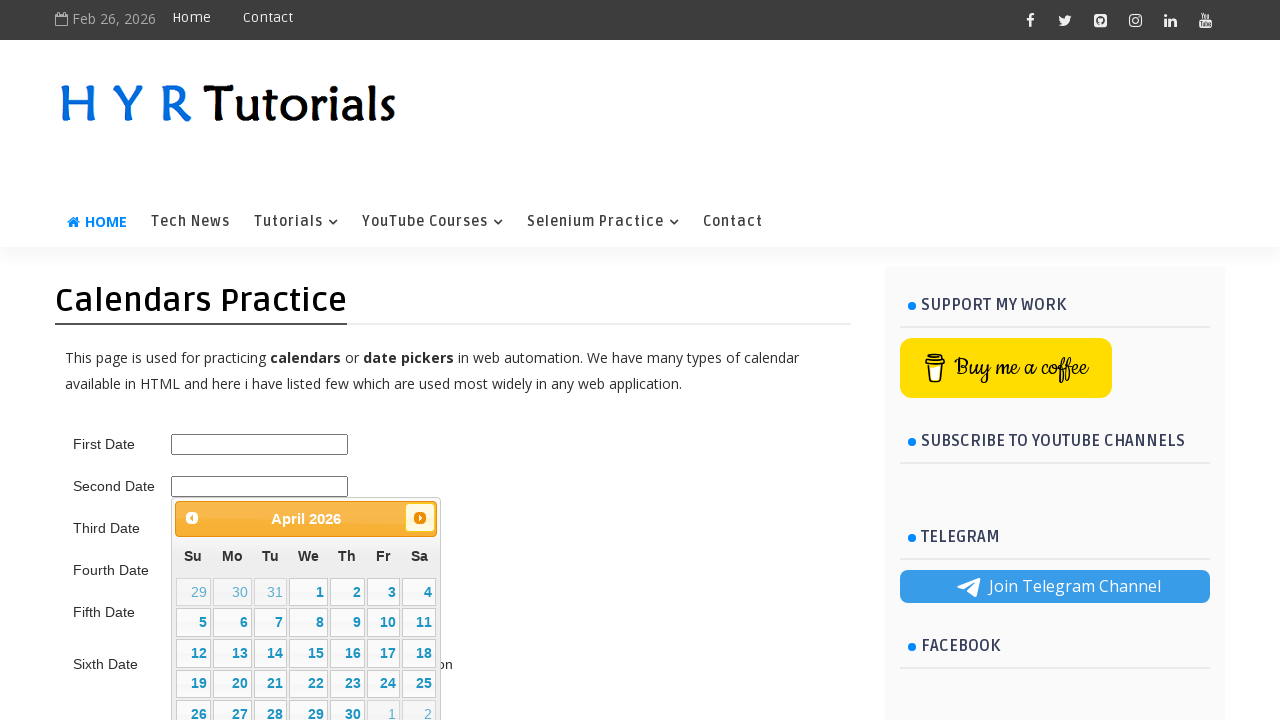

Clicked Next button to navigate calendar forward at (420, 518) on a[title='Next']
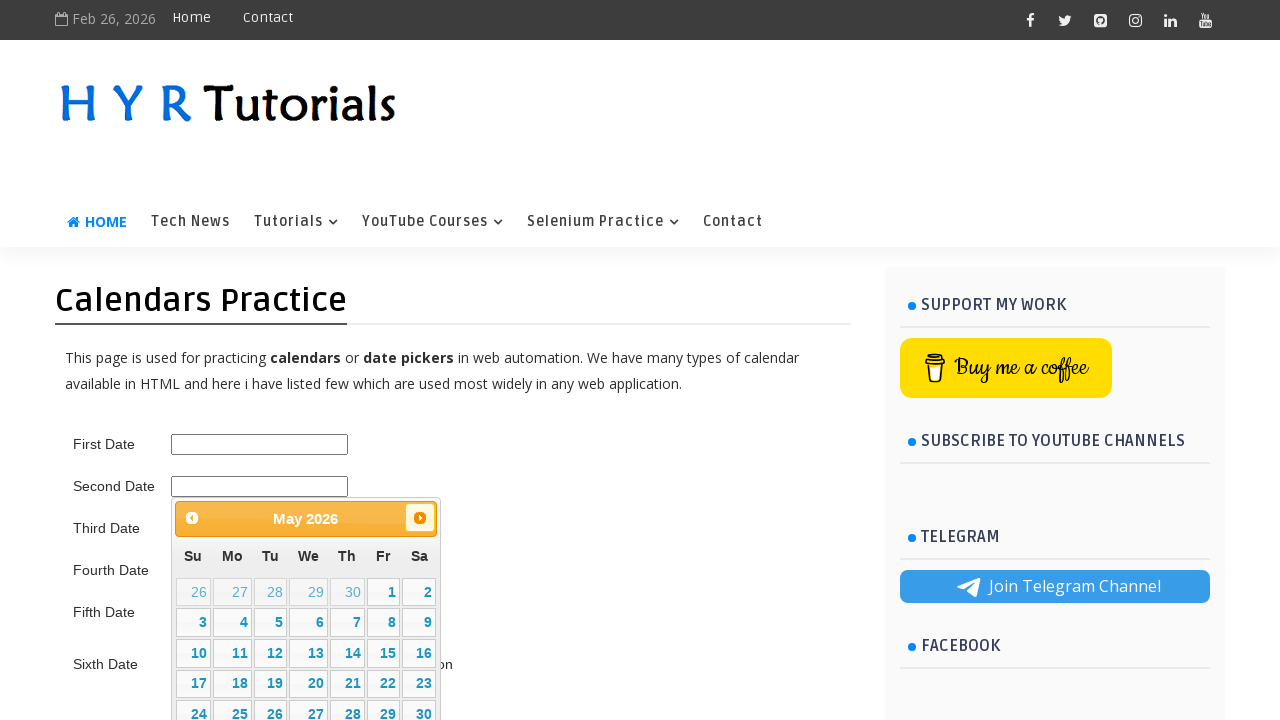

Waited 500ms for calendar to update
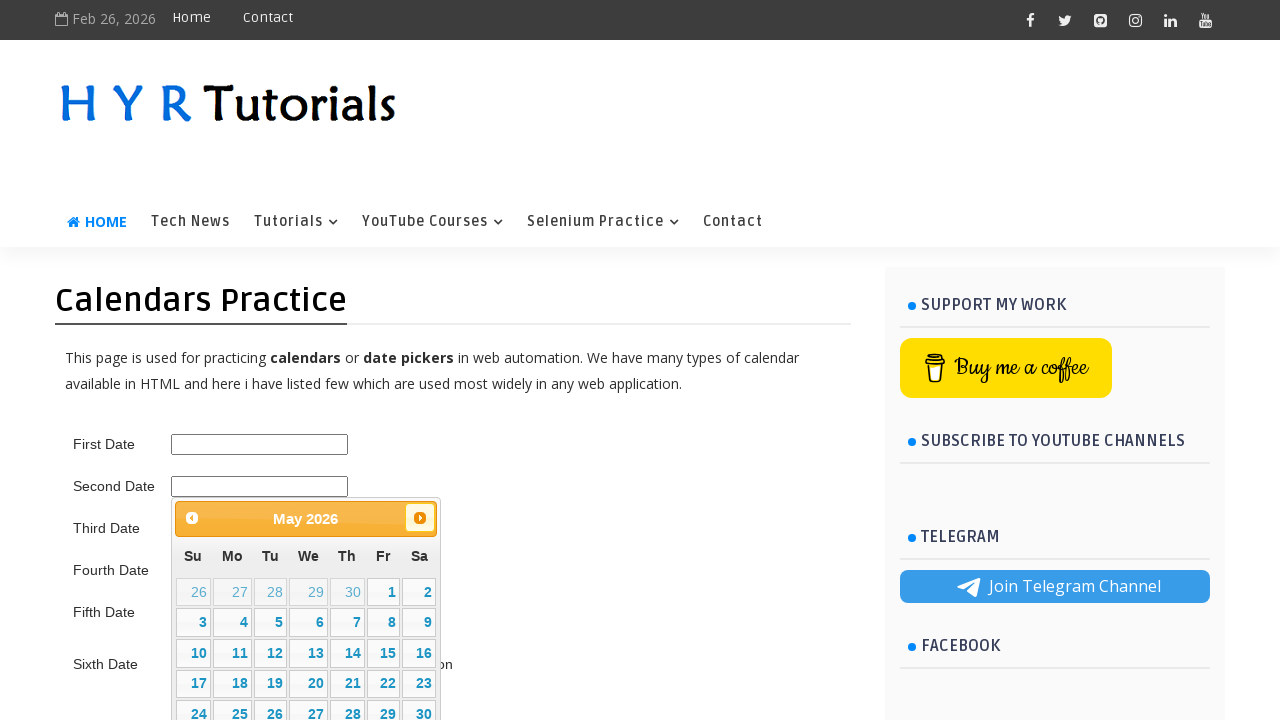

Clicked Next button to navigate calendar forward at (420, 518) on a[title='Next']
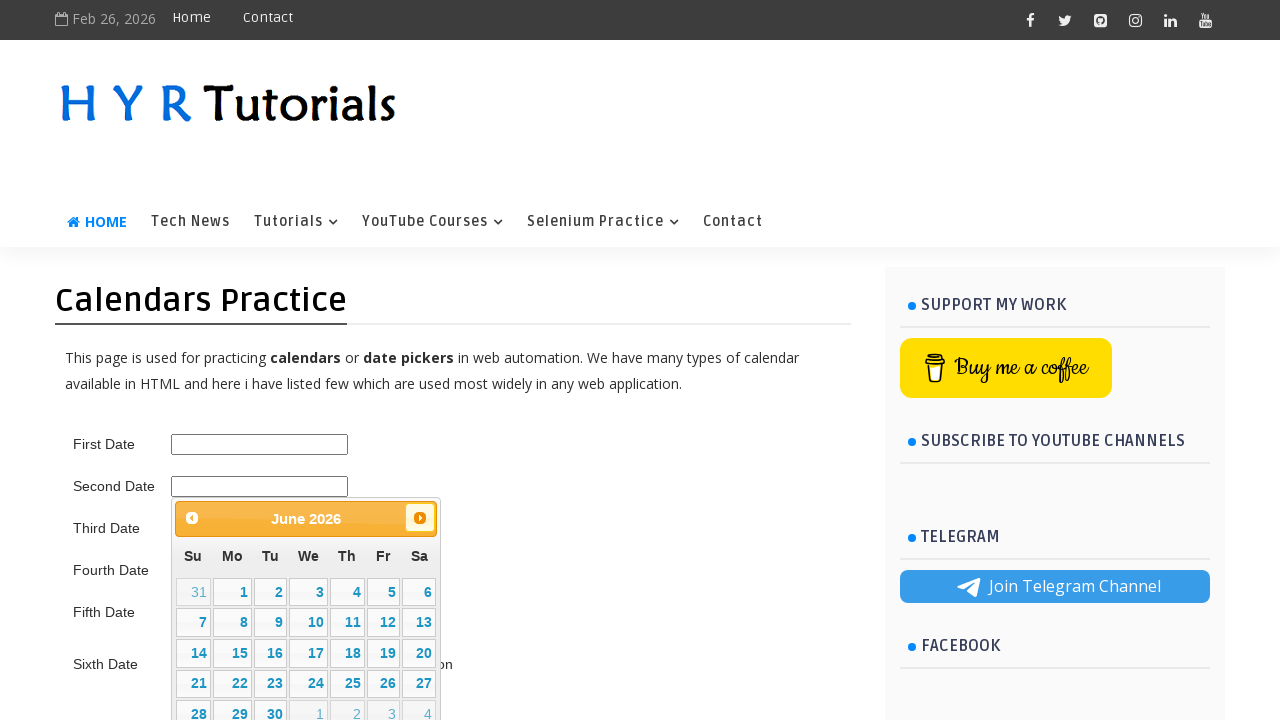

Waited 500ms for calendar to update
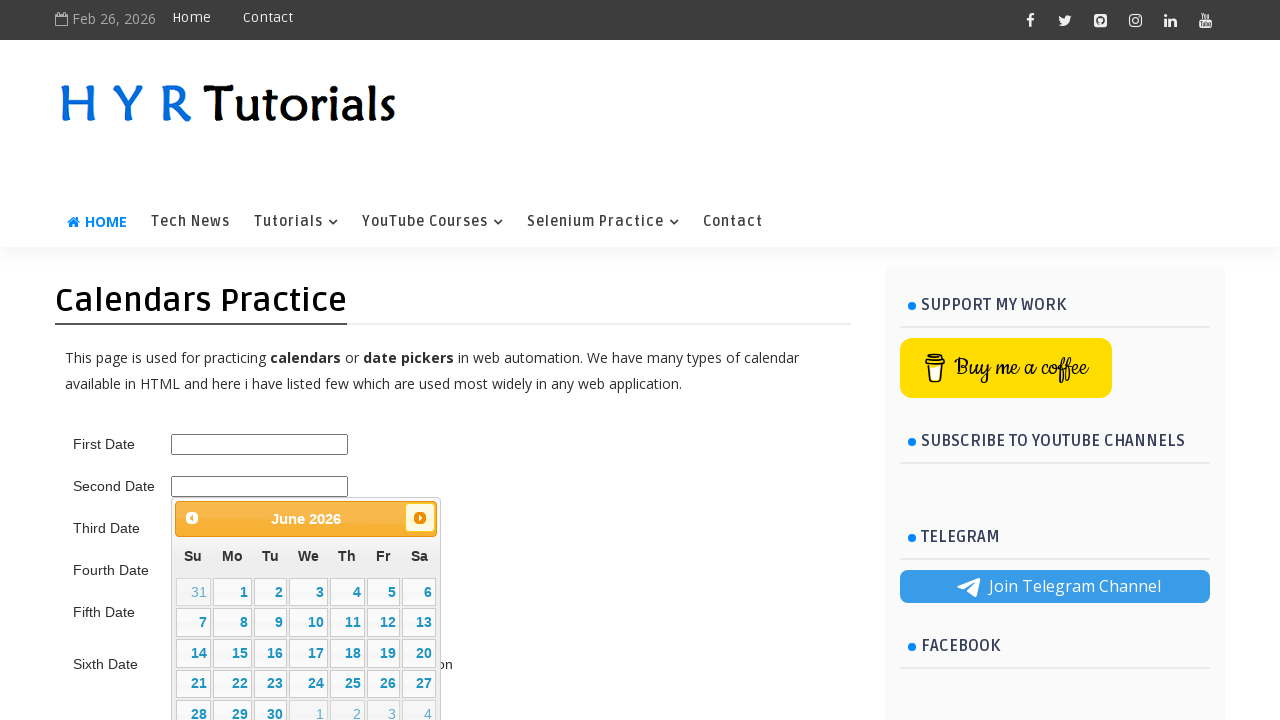

Clicked Next button to navigate calendar forward at (420, 518) on a[title='Next']
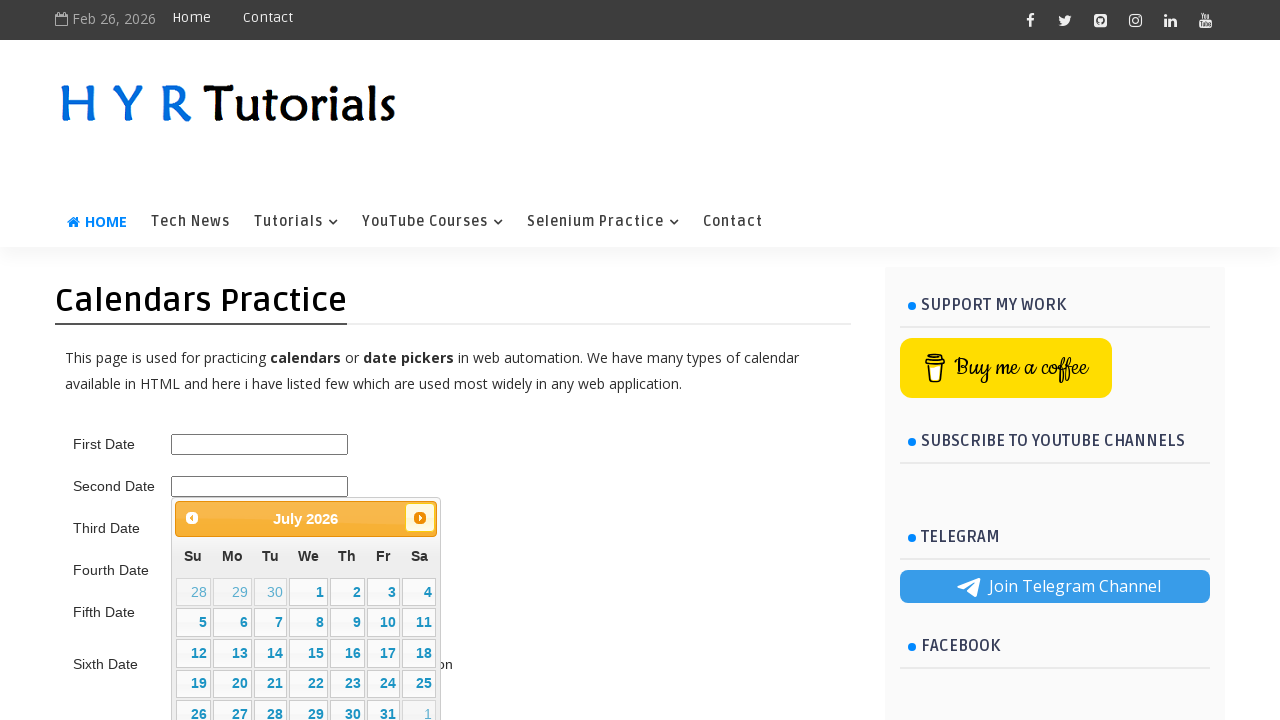

Waited 500ms for calendar to update
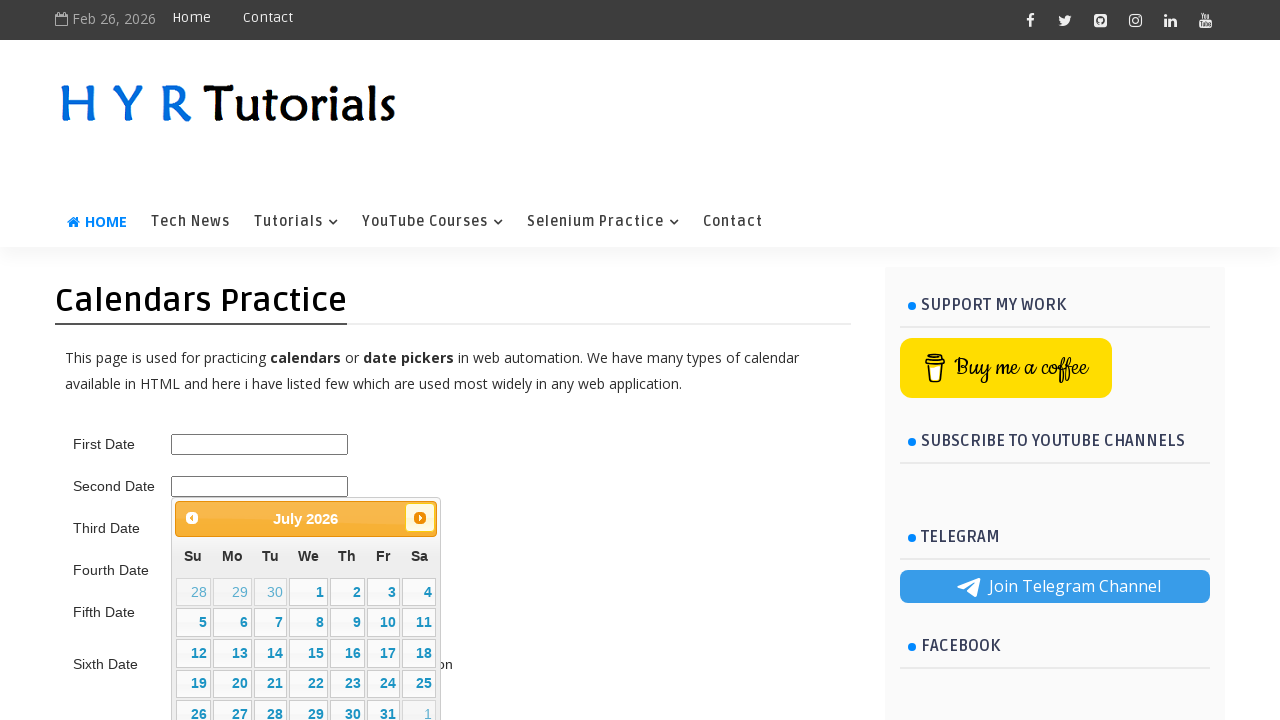

Clicked Next button to navigate calendar forward at (420, 518) on a[title='Next']
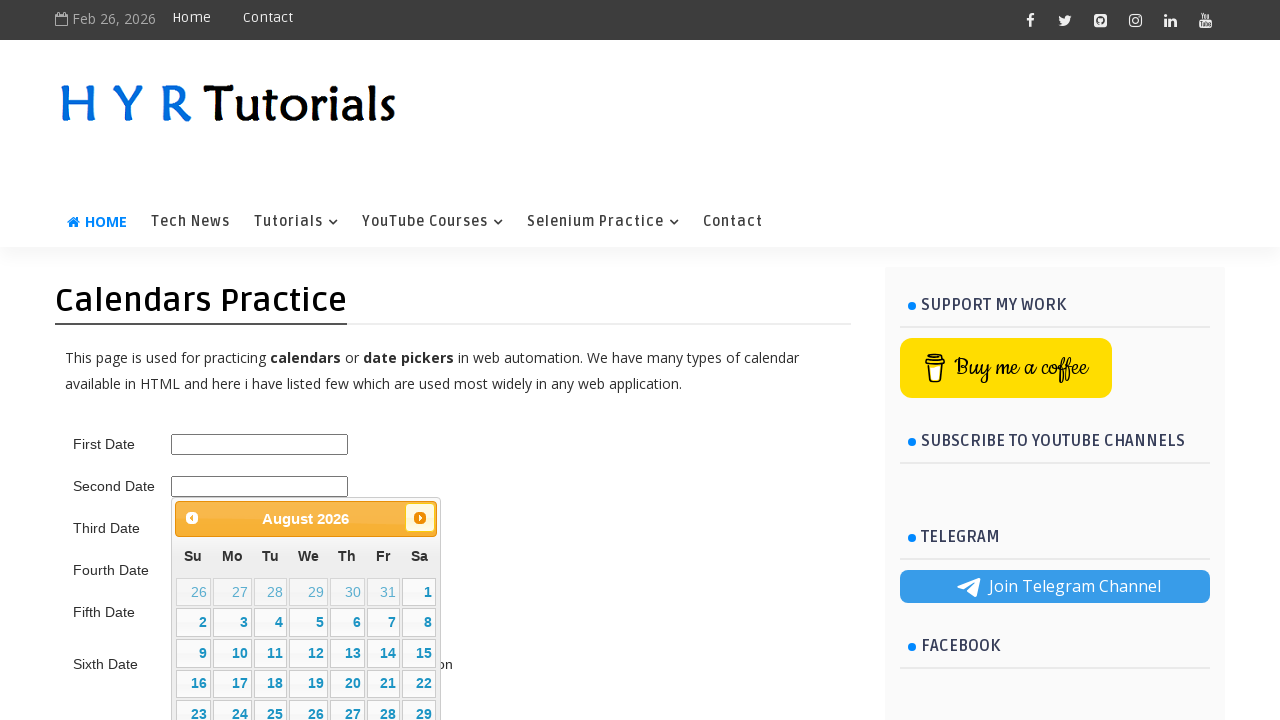

Waited 500ms for calendar to update
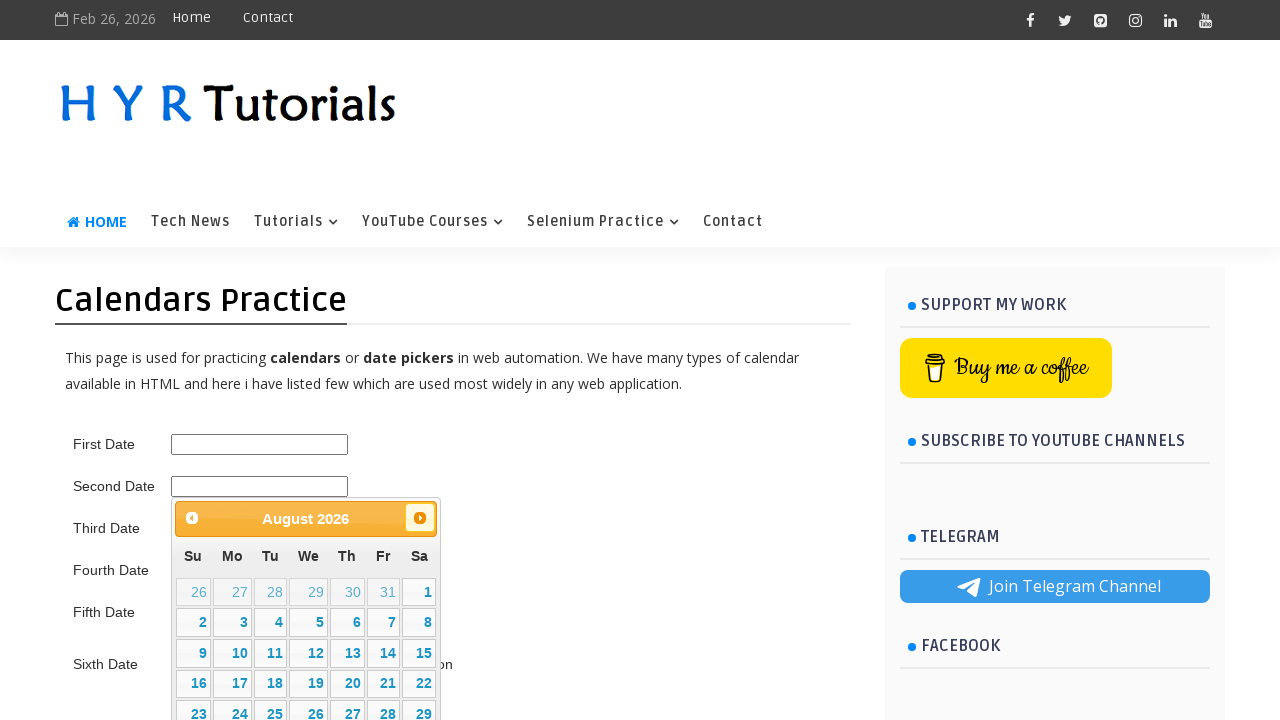

Clicked Next button to navigate calendar forward at (420, 518) on a[title='Next']
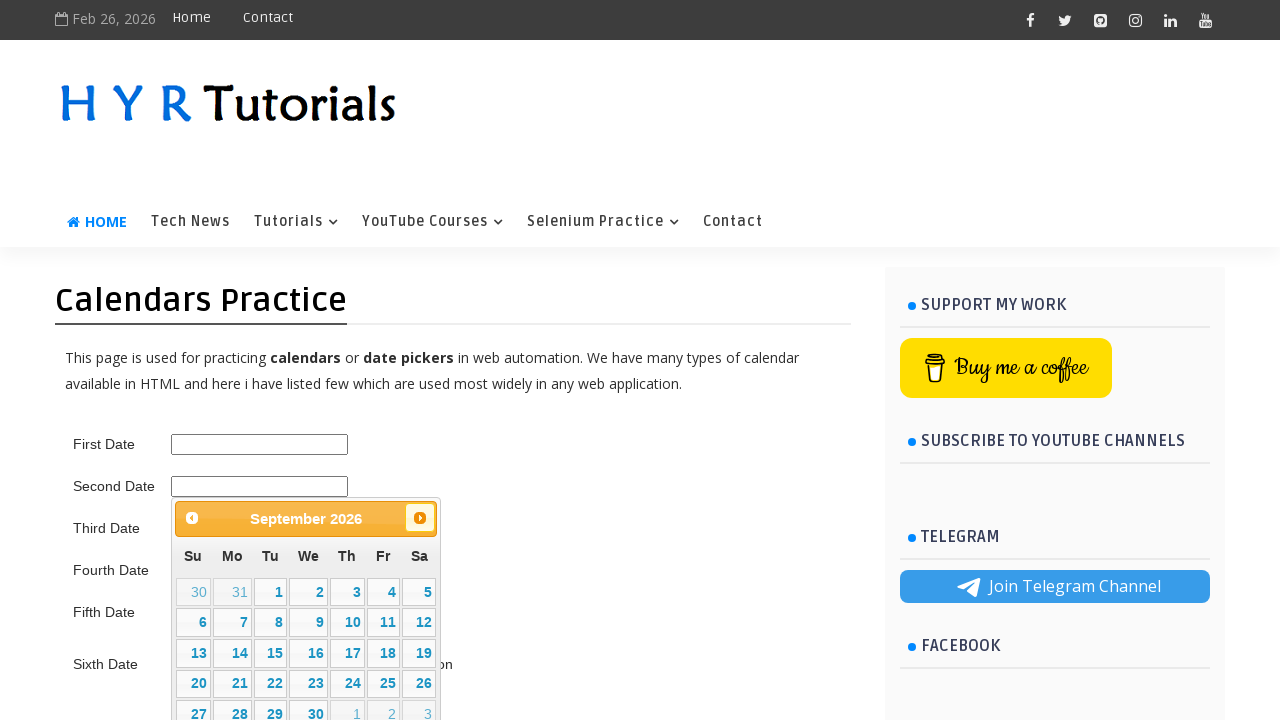

Waited 500ms for calendar to update
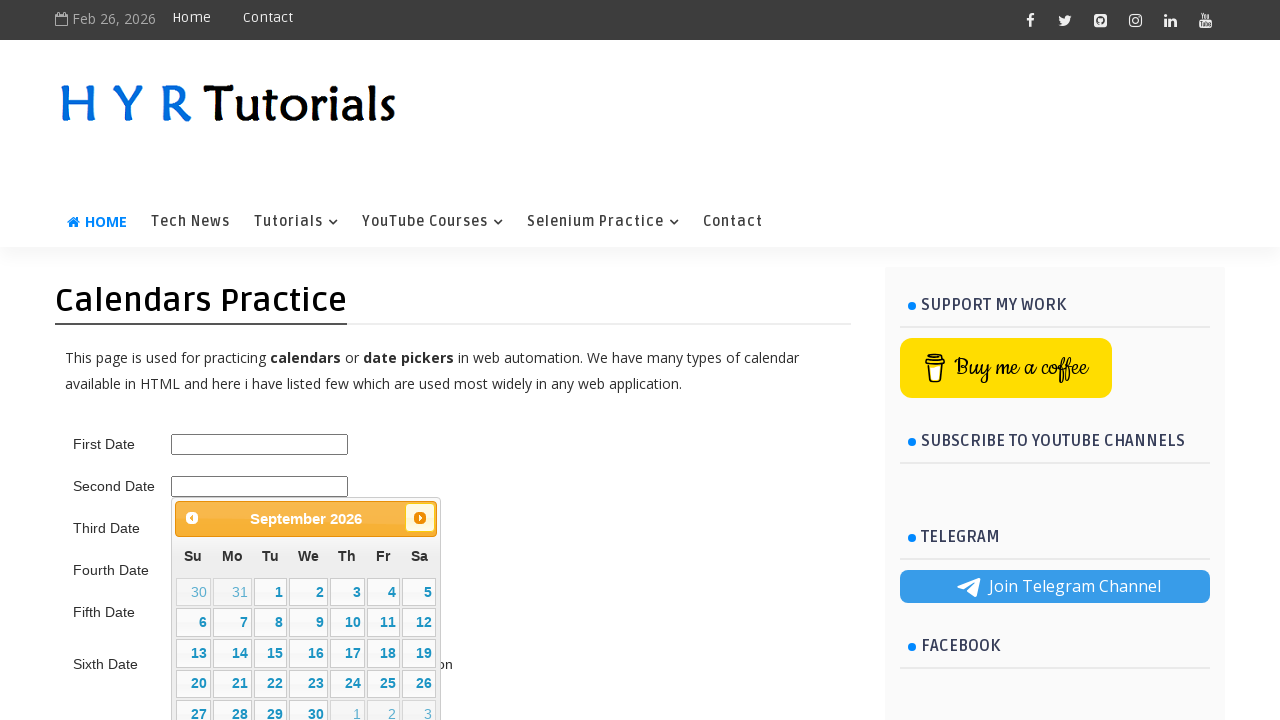

Clicked Next button to navigate calendar forward at (420, 518) on a[title='Next']
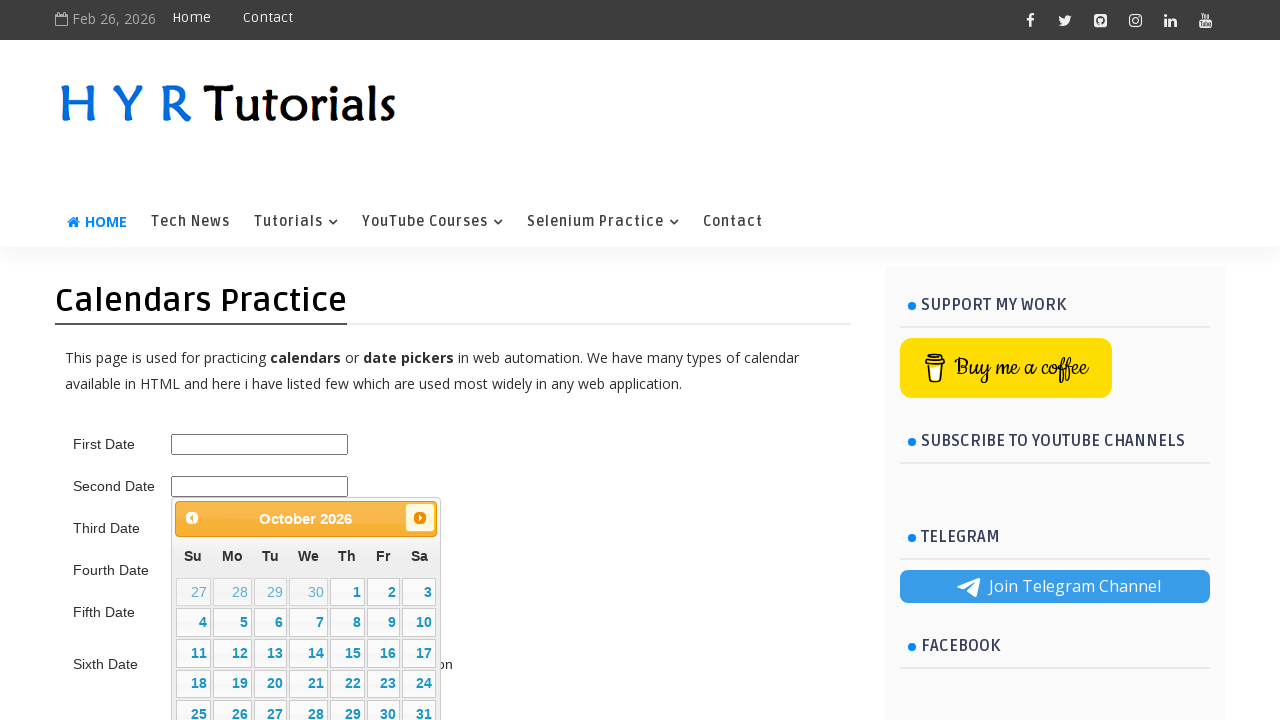

Waited 500ms for calendar to update
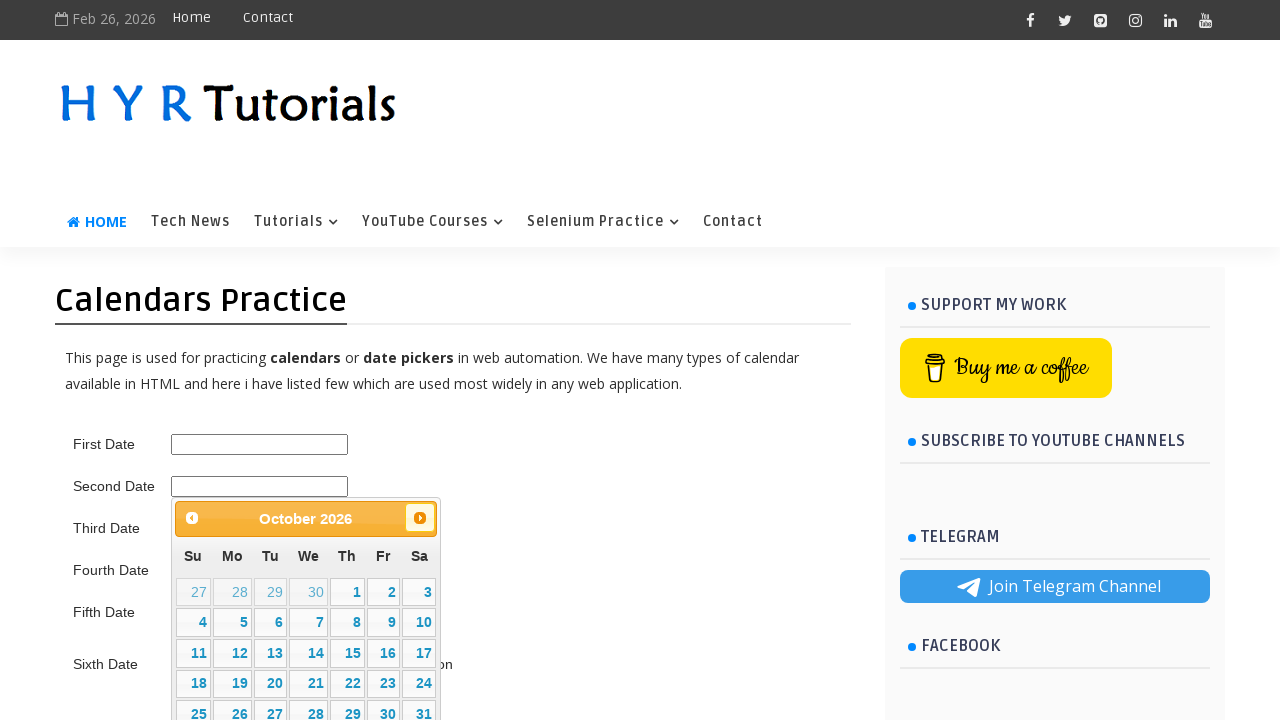

Clicked Next button to navigate calendar forward at (420, 518) on a[title='Next']
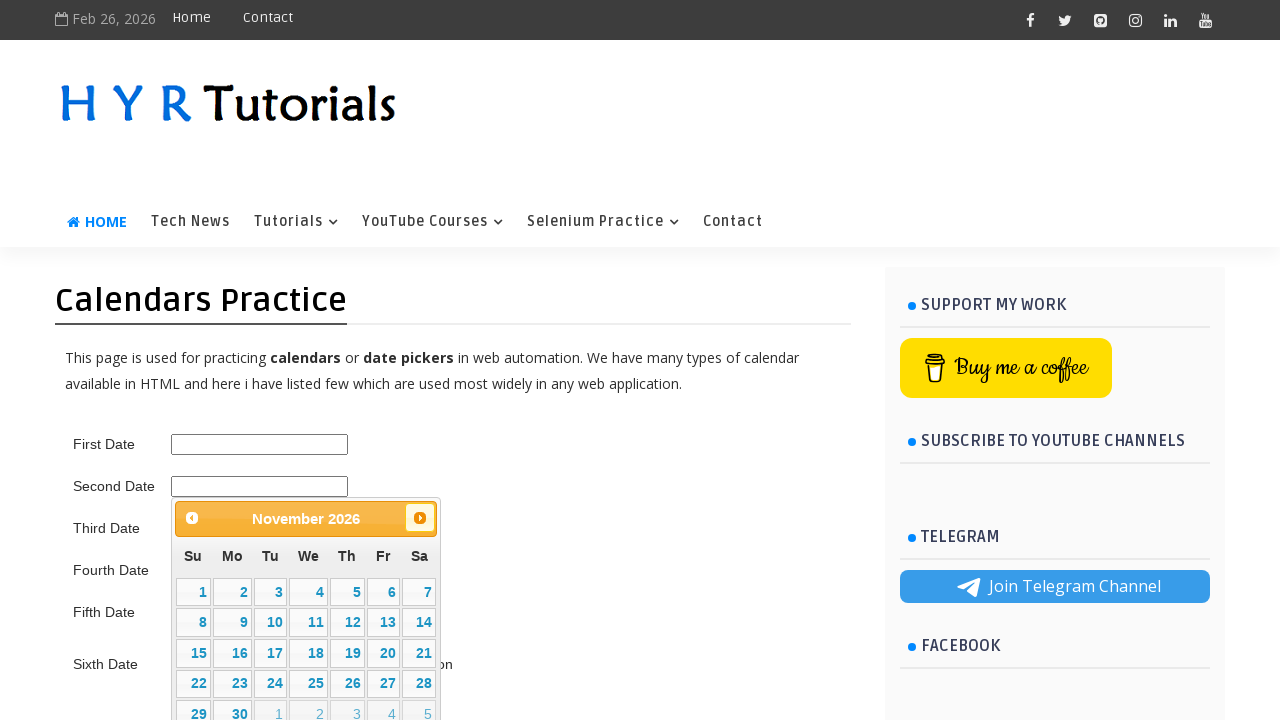

Waited 500ms for calendar to update
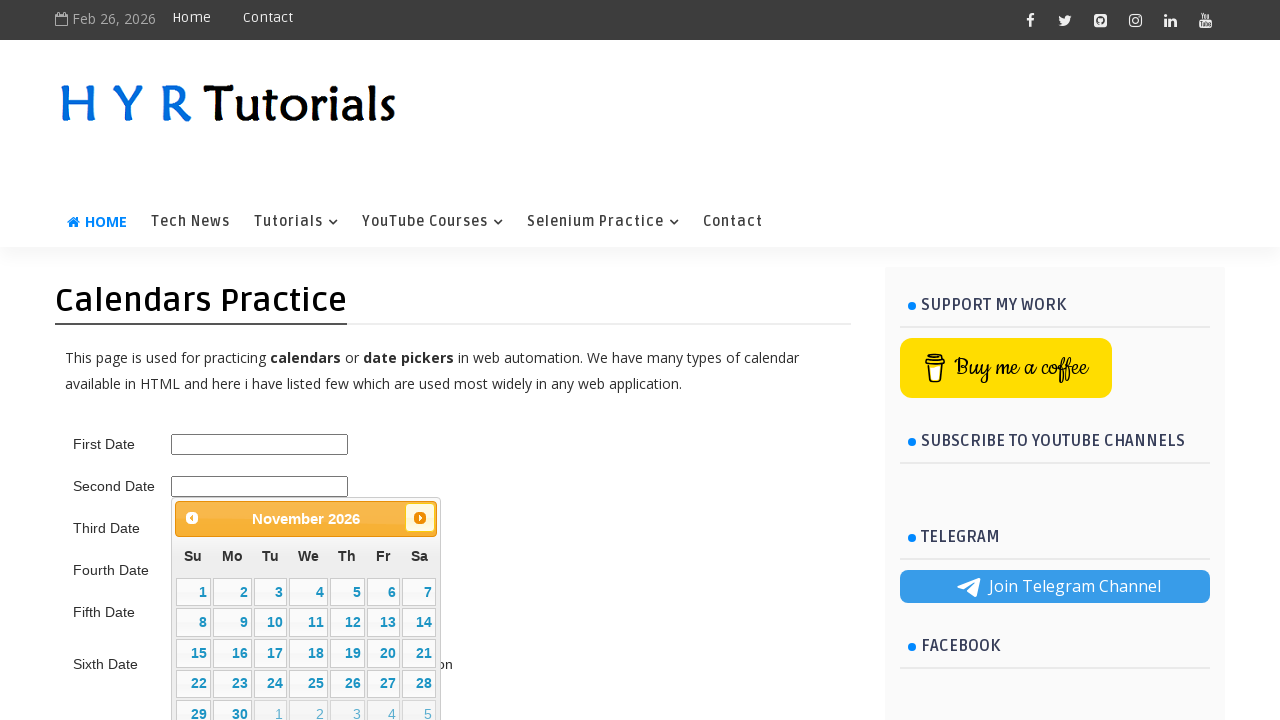

Clicked Next button to navigate calendar forward at (420, 518) on a[title='Next']
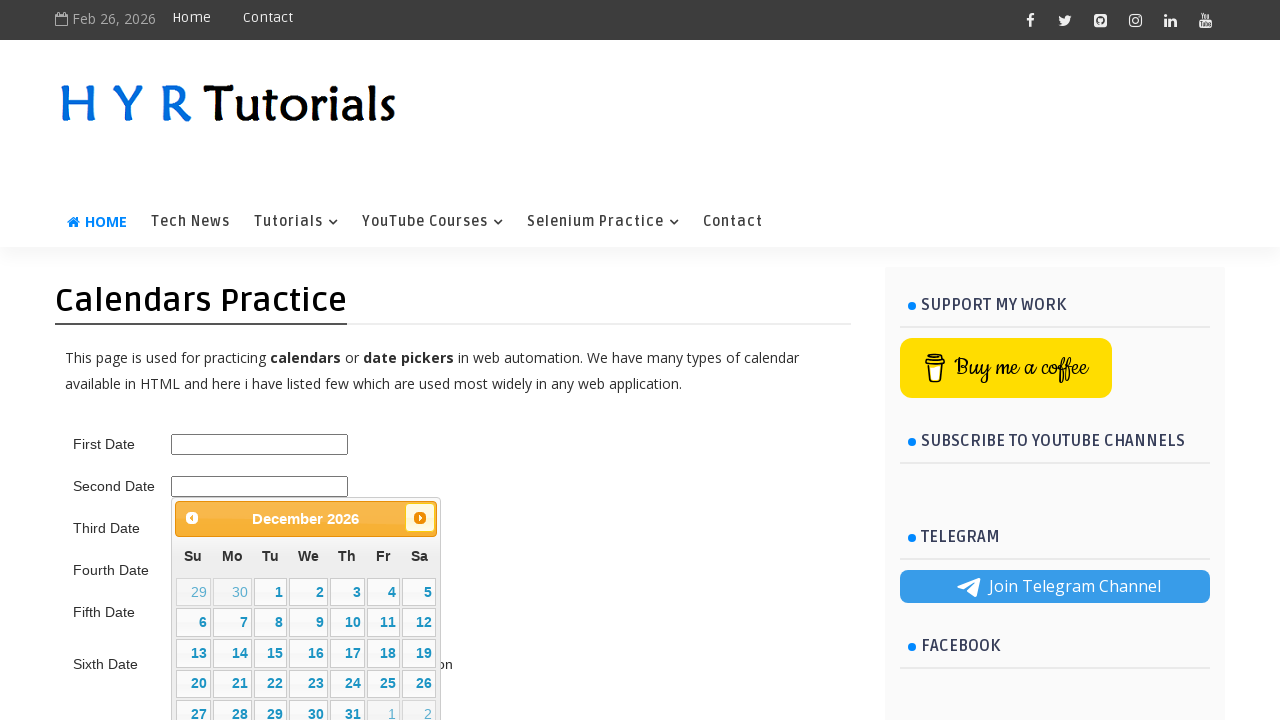

Waited 500ms for calendar to update
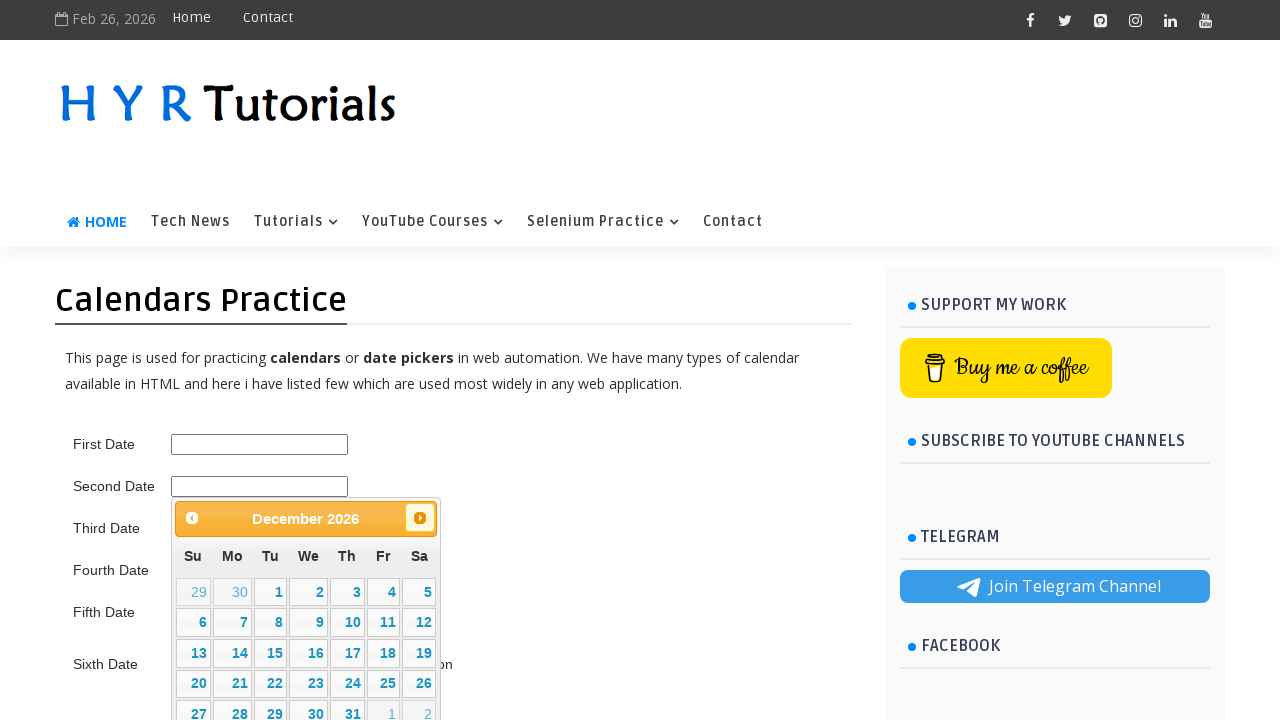

Located all available date elements in calendar
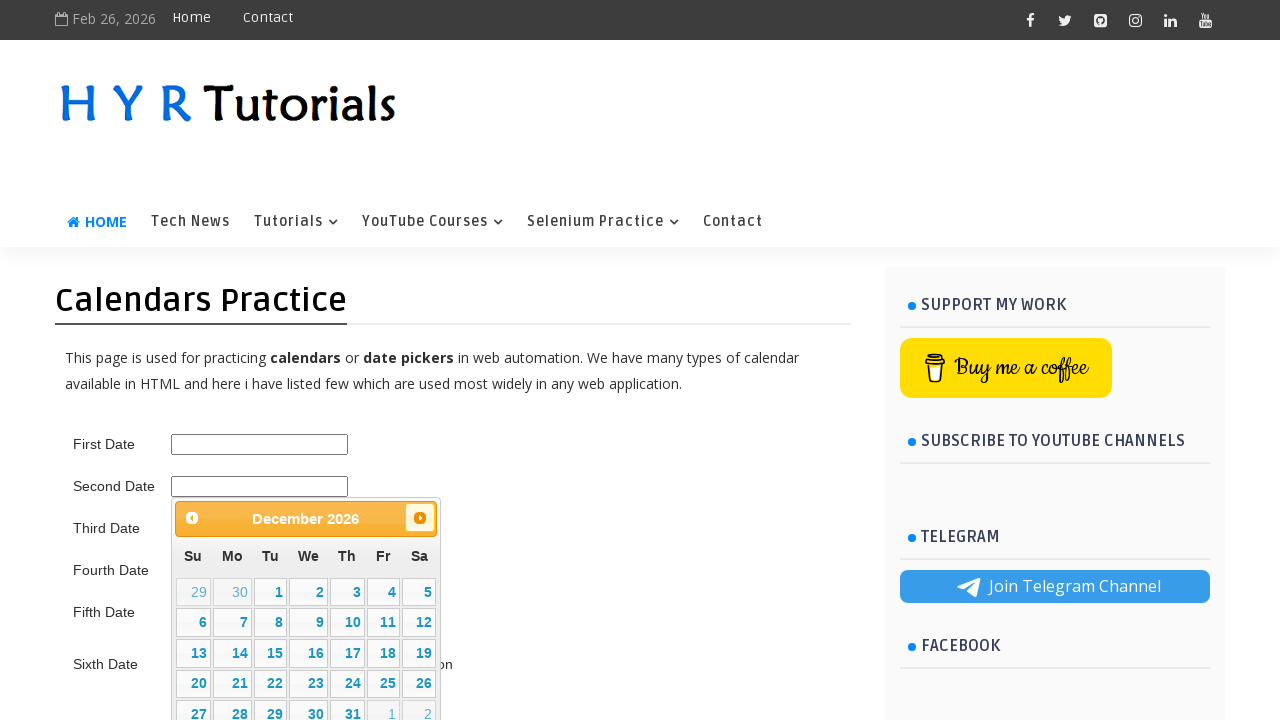

Found and clicked on day 21 in the calendar at (232, 684) on .ui-state-default >> nth=22
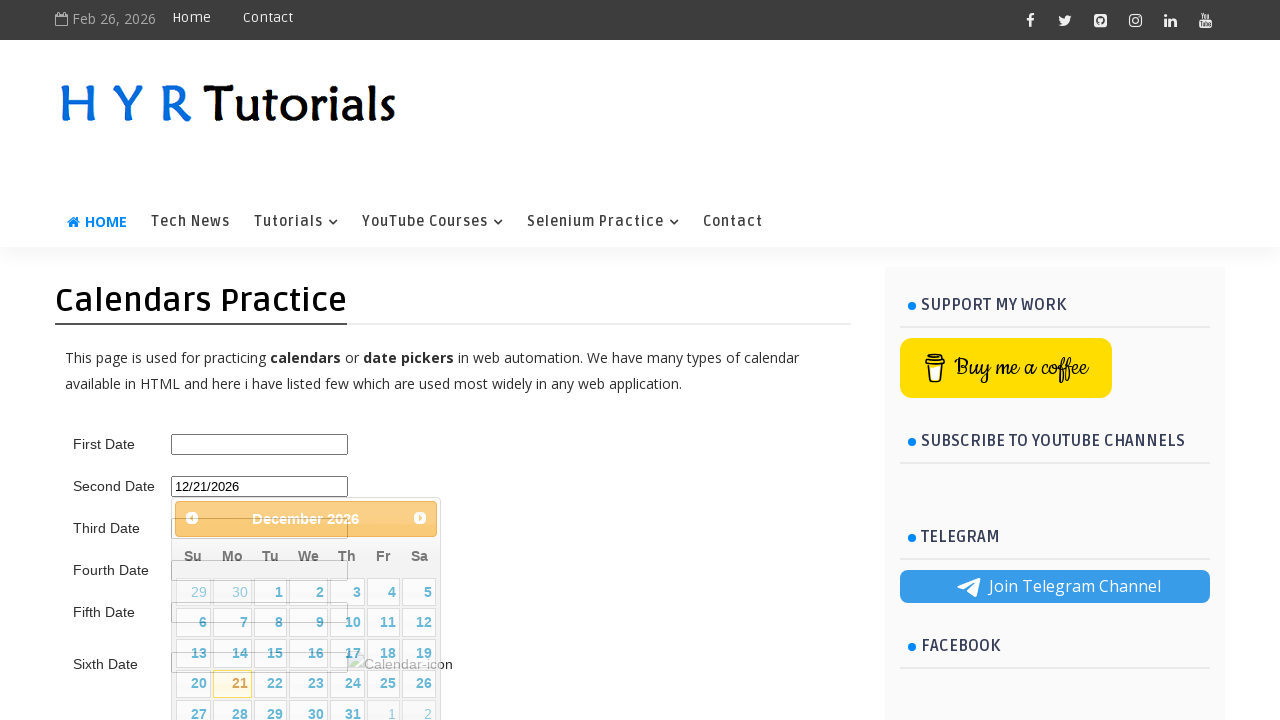

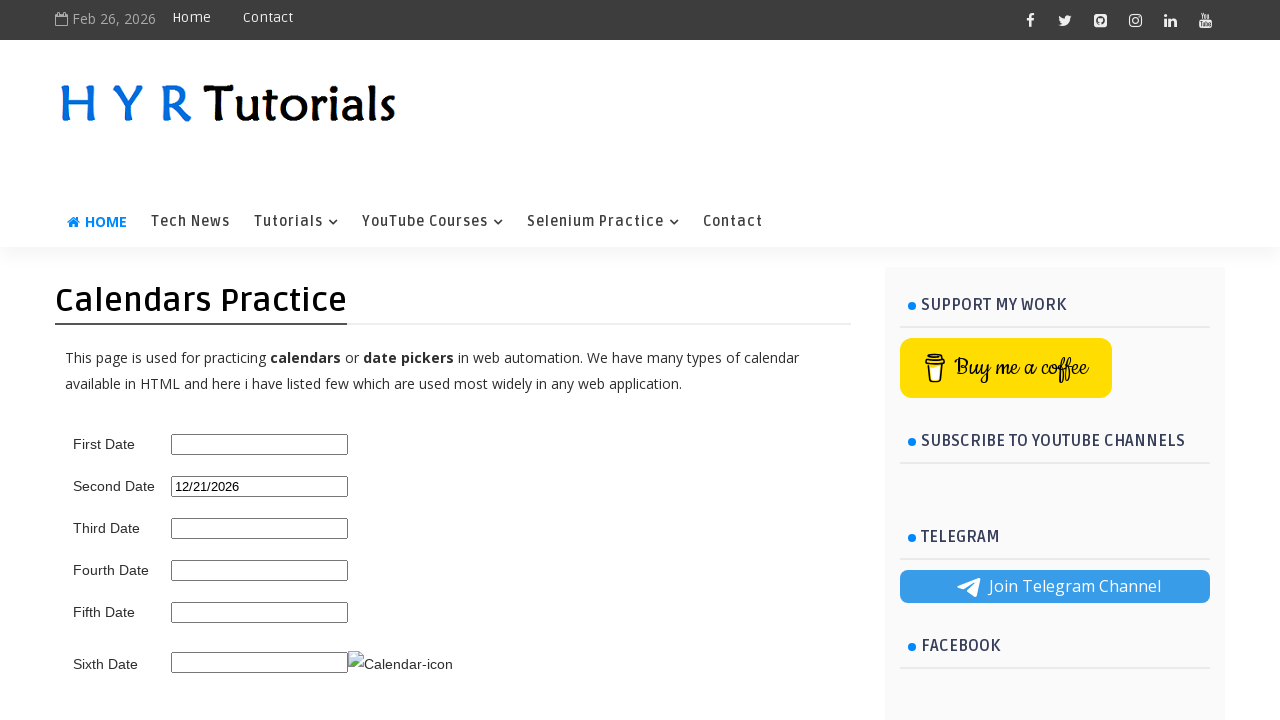